Tests working with multiple browser windows by clicking a link that opens a new window, then switching between windows and verifying the page titles of each window.

Starting URL: https://the-internet.herokuapp.com/windows

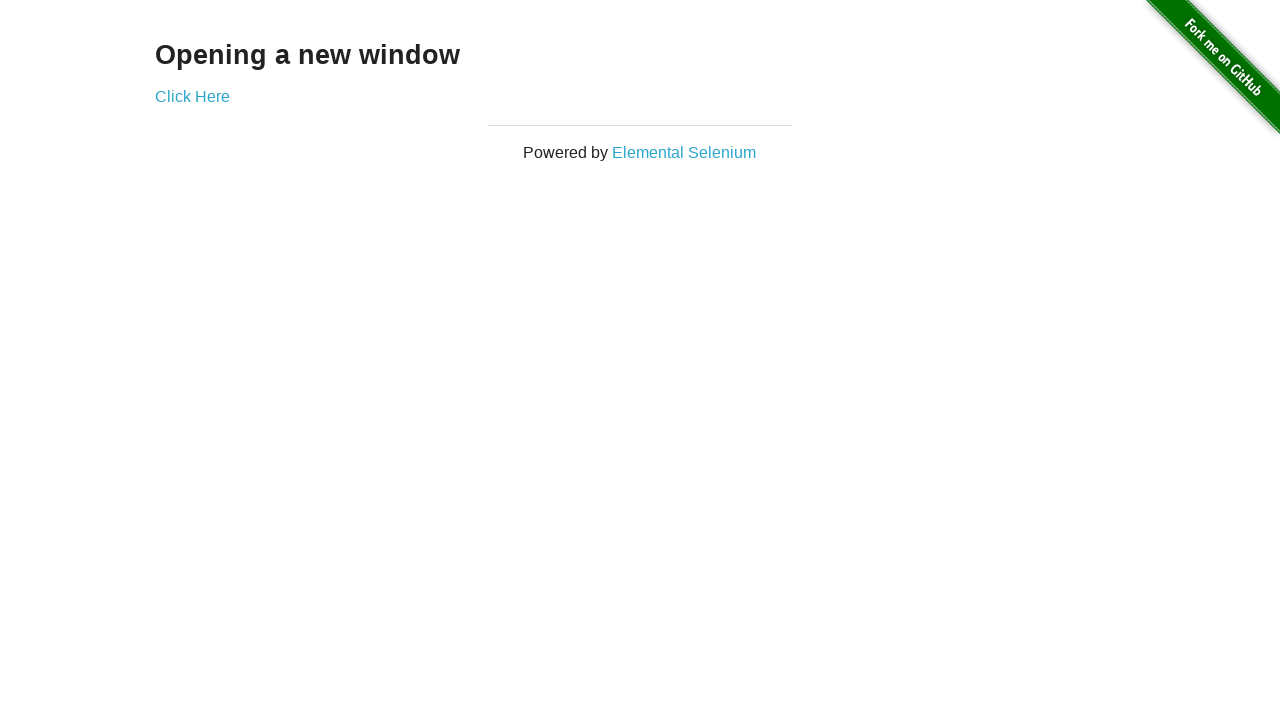

Clicked link to open new window at (192, 96) on .example a
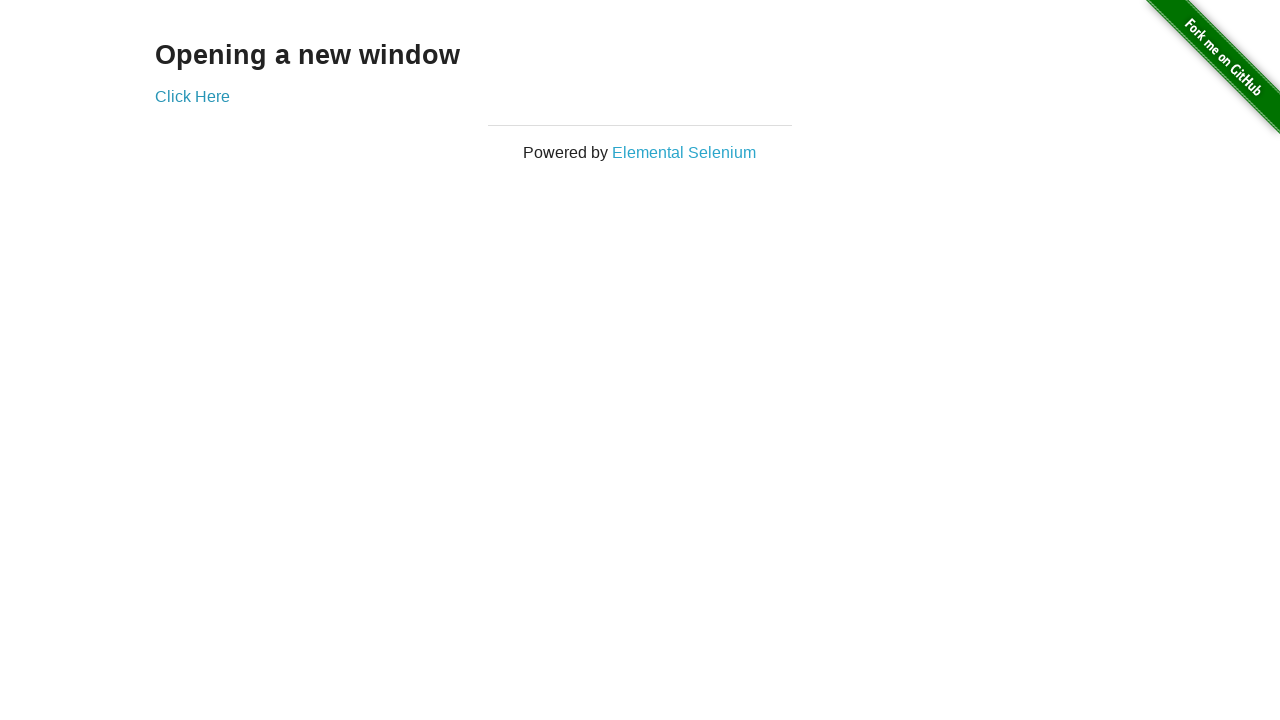

New page loaded and ready
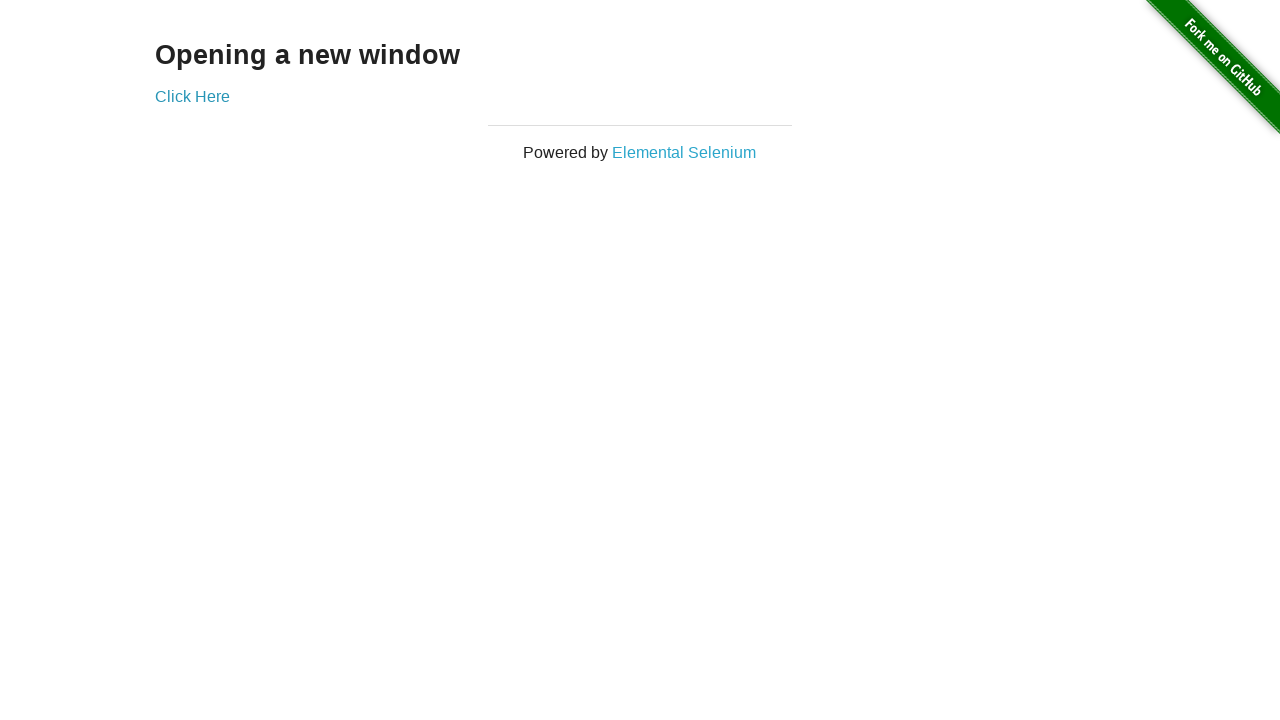

Verified original window title is 'The Internet'
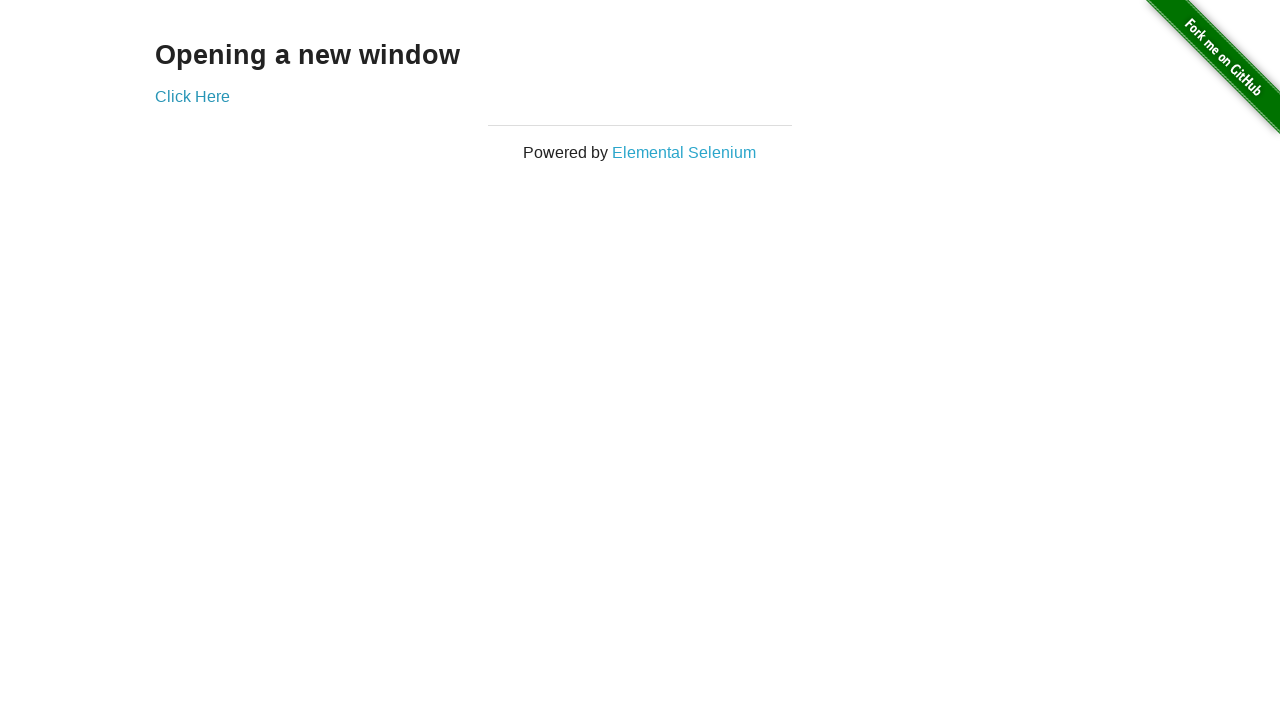

Verified new window title is 'New Window'
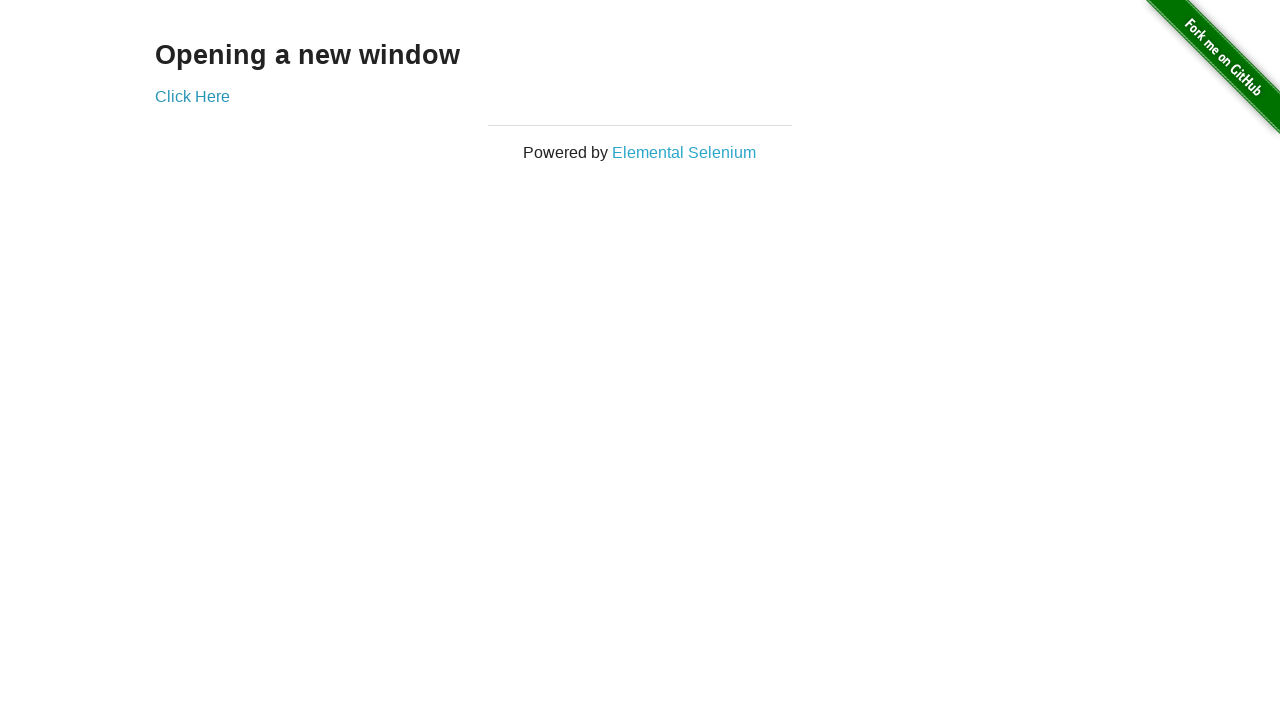

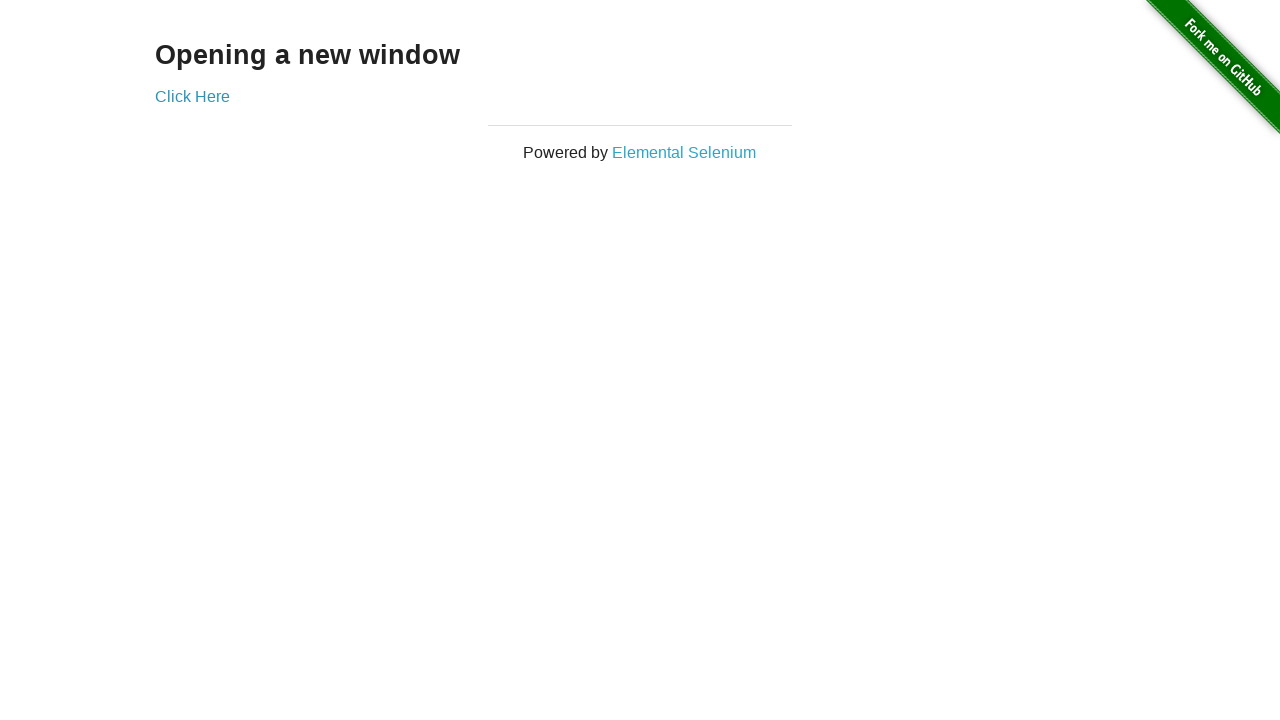